Tests JavaScript prompt alert handling by clicking a button that triggers a prompt dialog, entering text into the prompt, and accepting it

Starting URL: https://demoqa.com/alerts

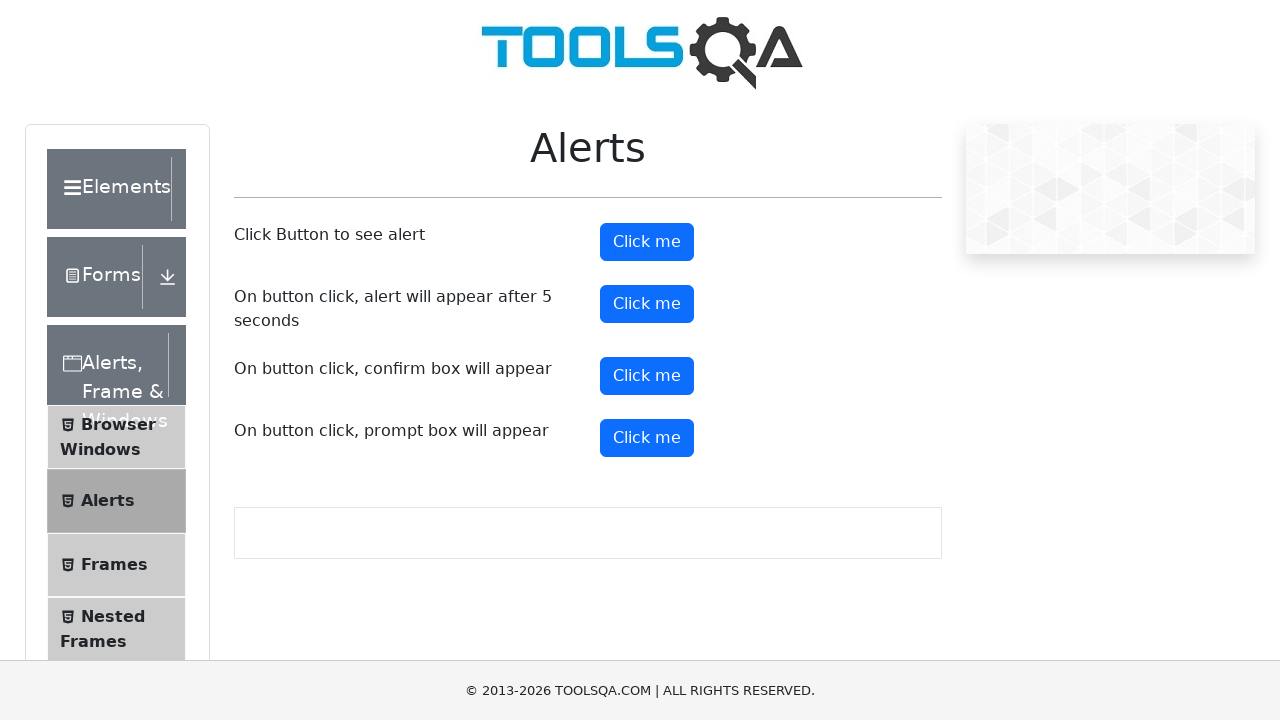

Set up dialog handler to accept prompts with 'Hi Selenium'
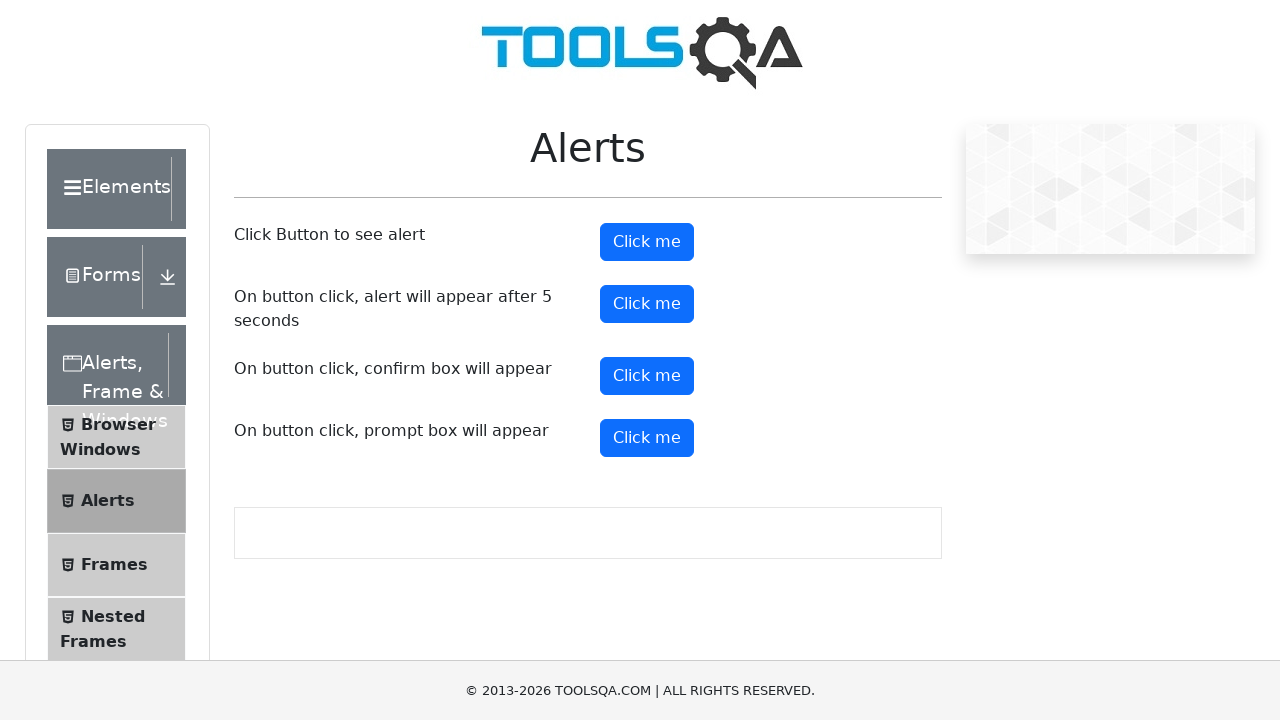

Clicked the prompt button to trigger the alert dialog at (647, 438) on #promtButton
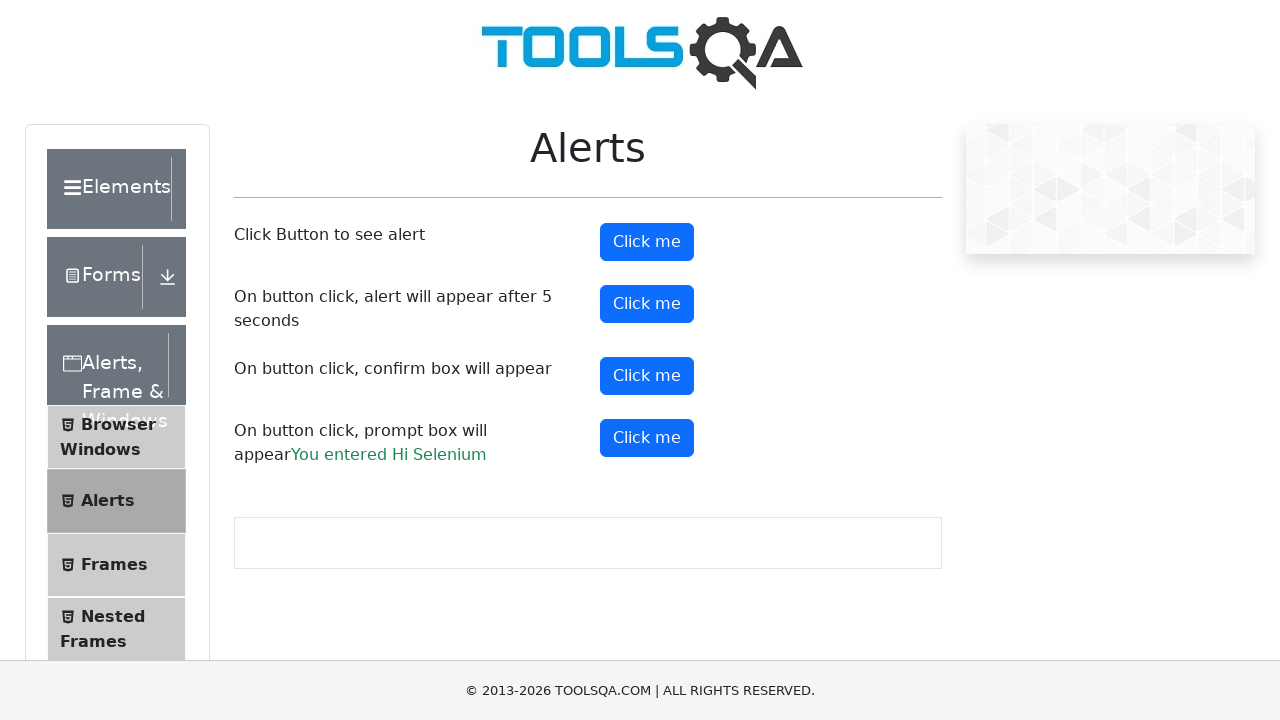

Prompt result appeared, confirming the dialog was accepted with the text
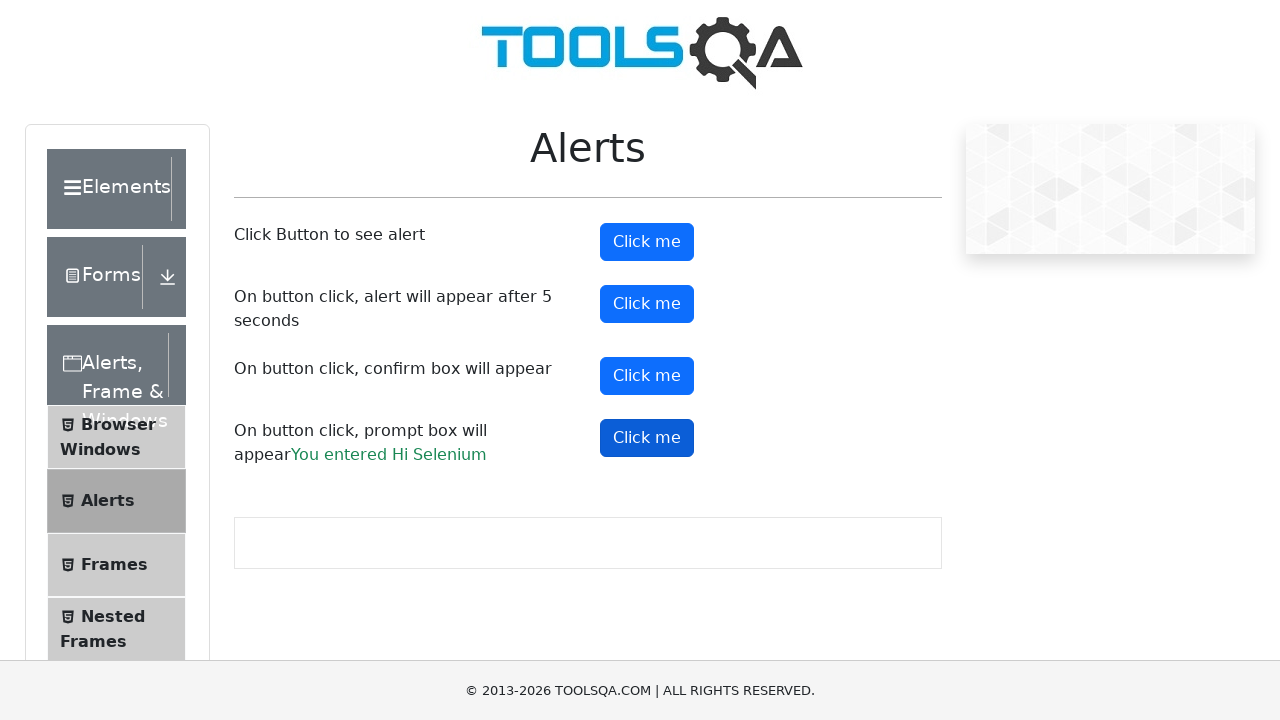

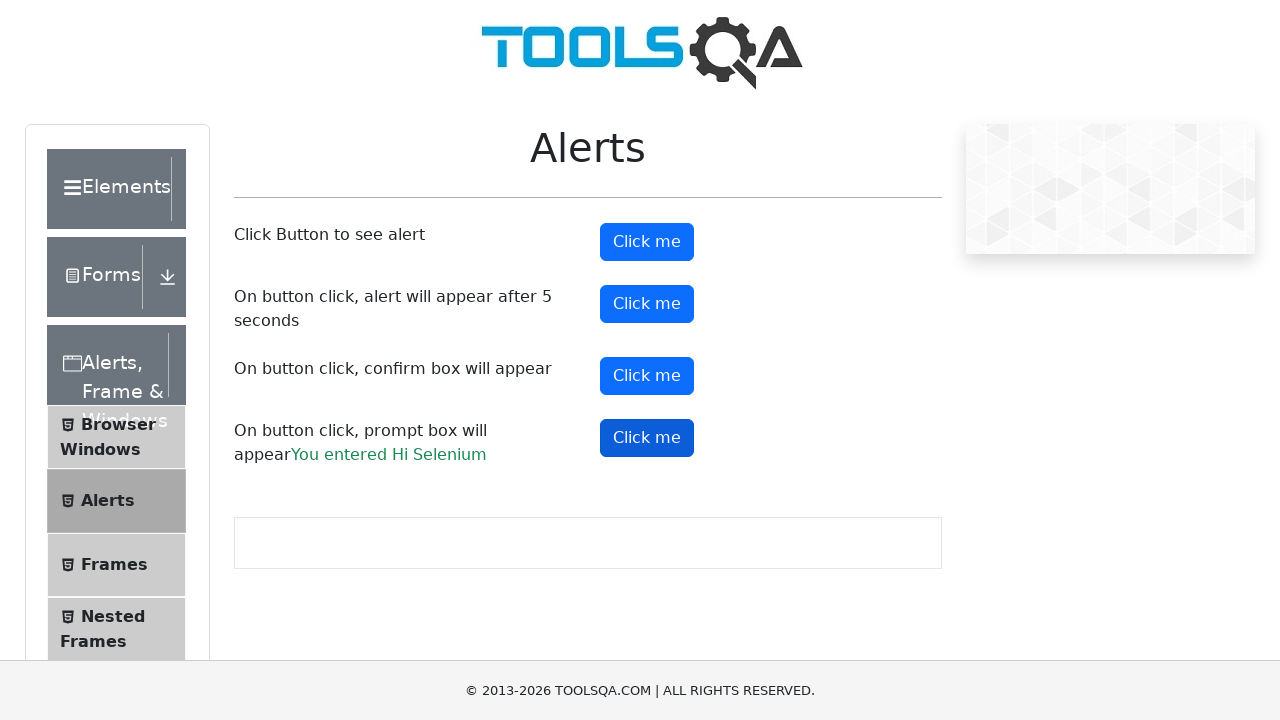